Tests a practice form by filling various input fields including email, name, password, checkbox, dropdown selection, and radio button, then submits the form and verifies success message

Starting URL: https://rahulshettyacademy.com/angularpractice/

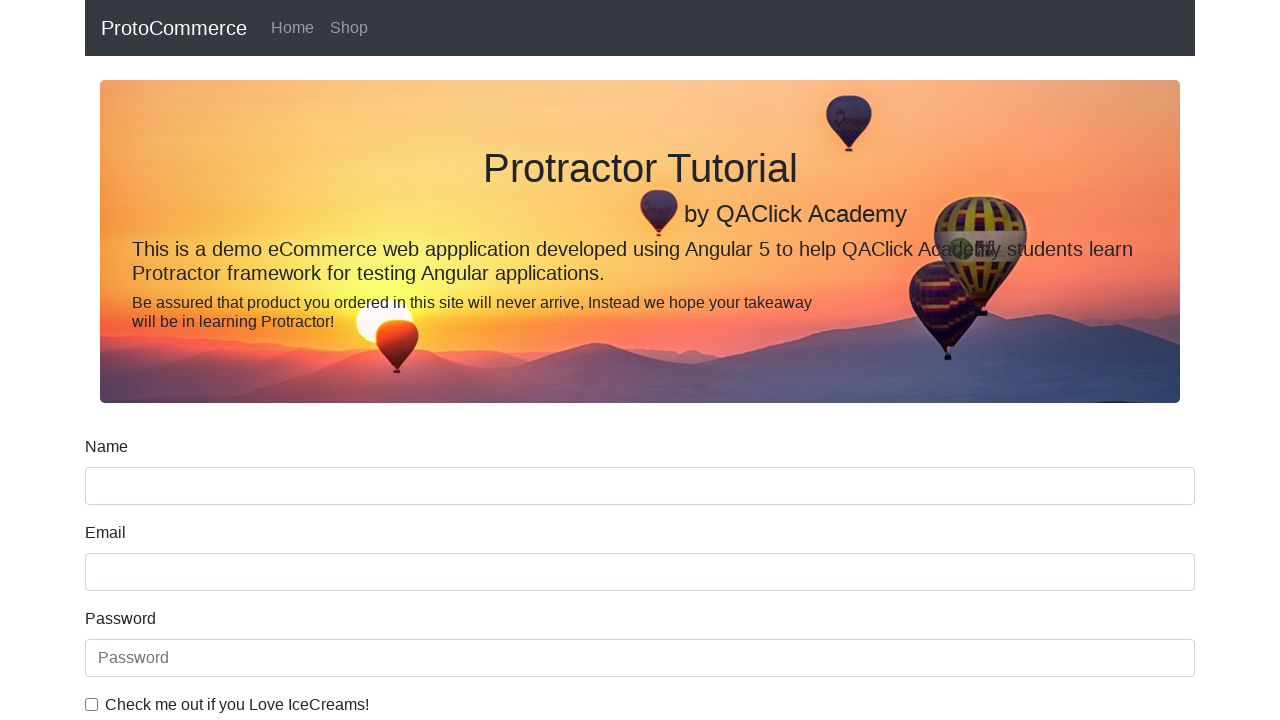

Filled email field with 'testuser@example.com' on input[name='email']
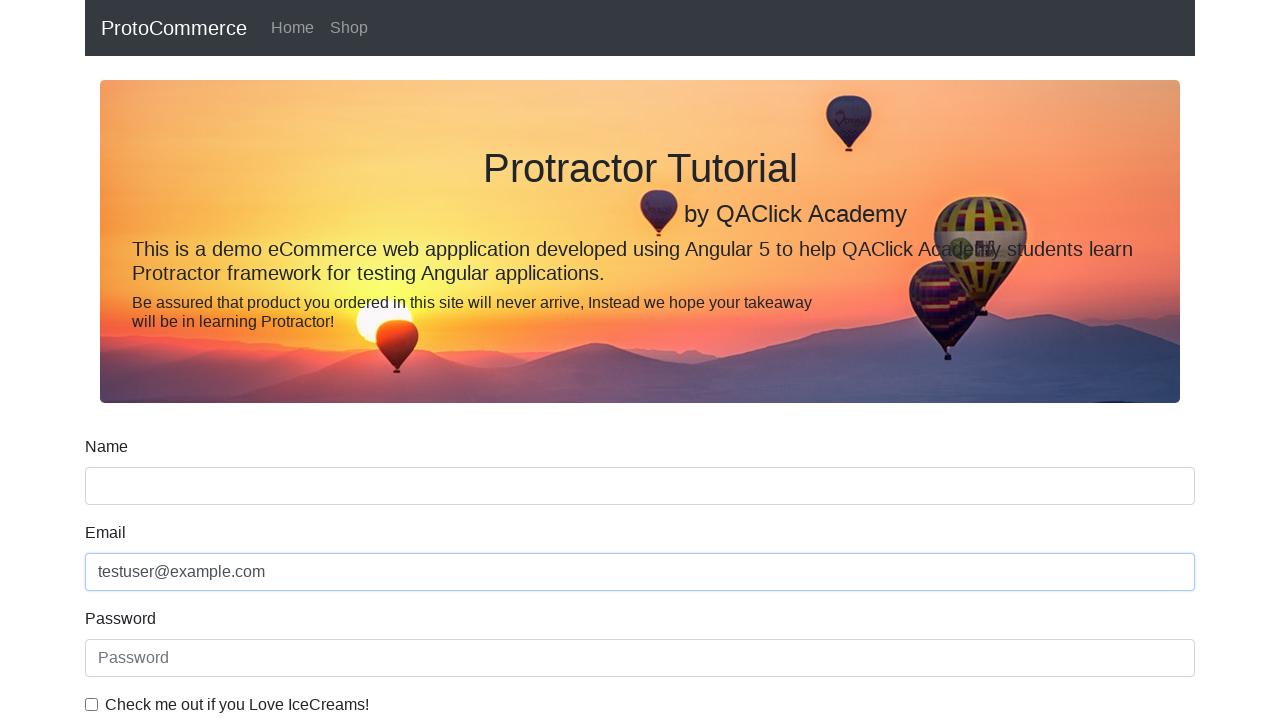

Filled name field with 'johndoe' on input[name='name']
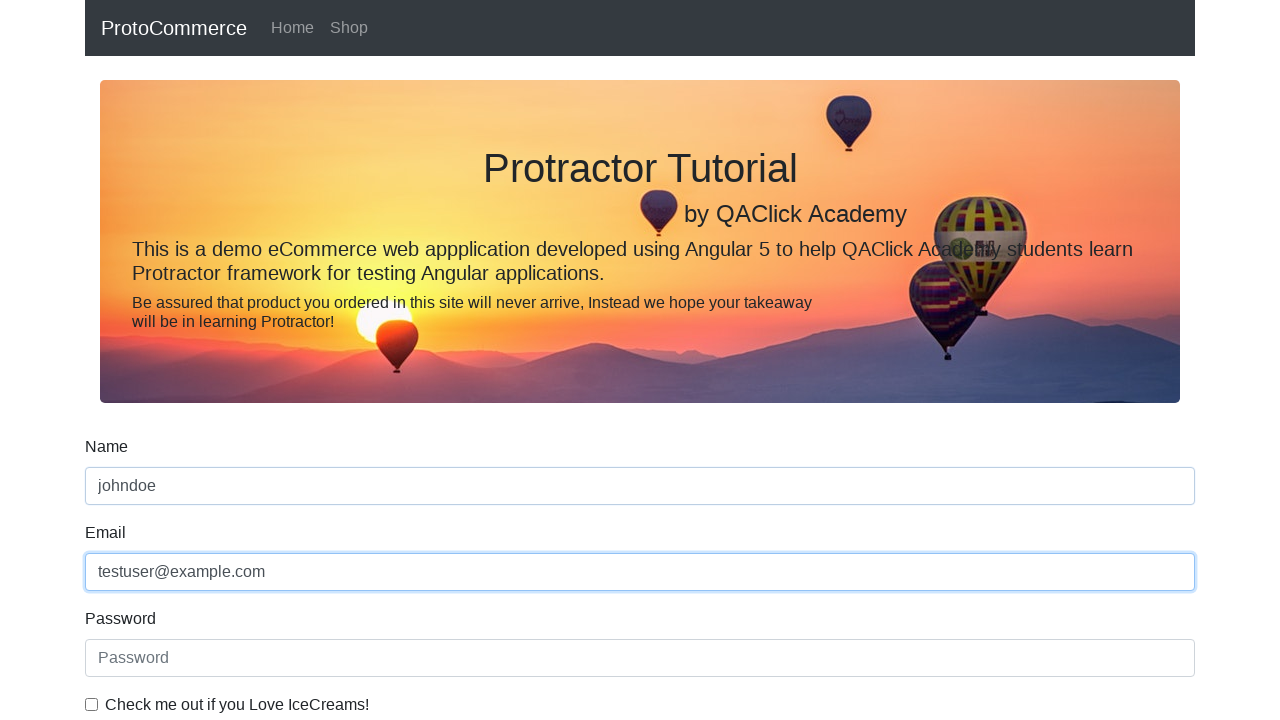

Filled password field with 'securePass123' on #exampleInputPassword1
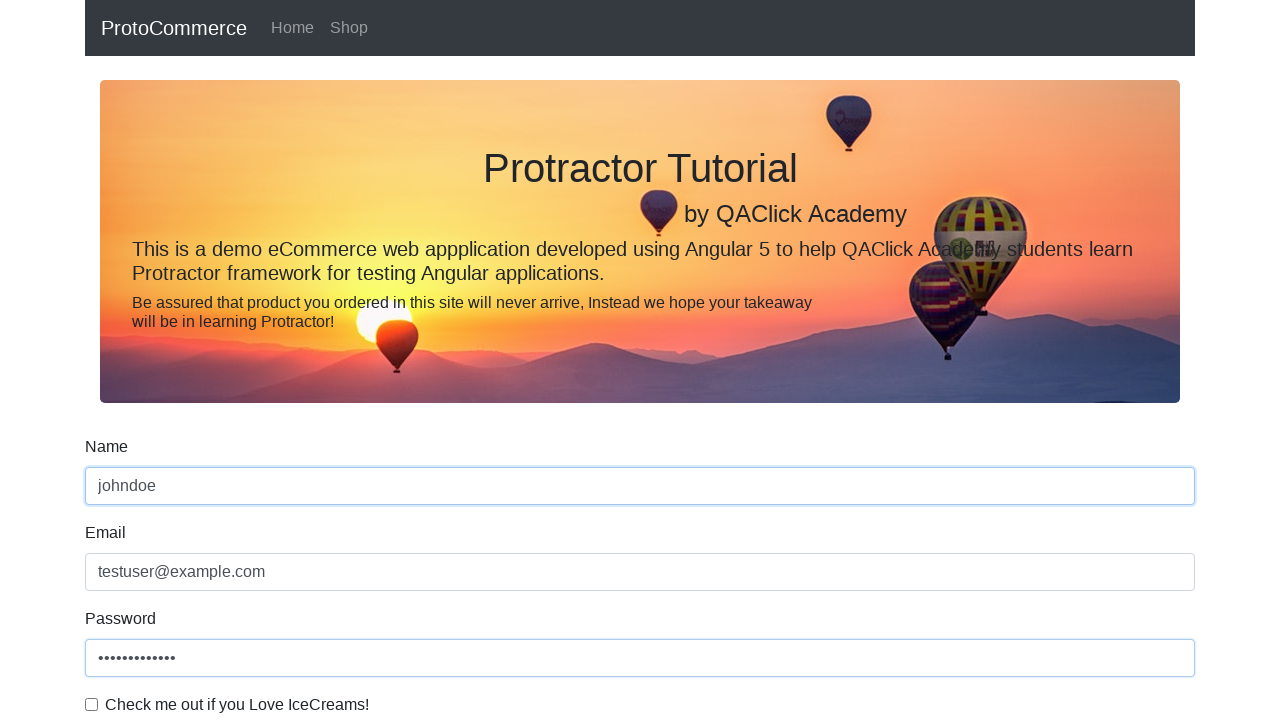

Clicked checkbox to enable agreement at (92, 704) on #exampleCheck1
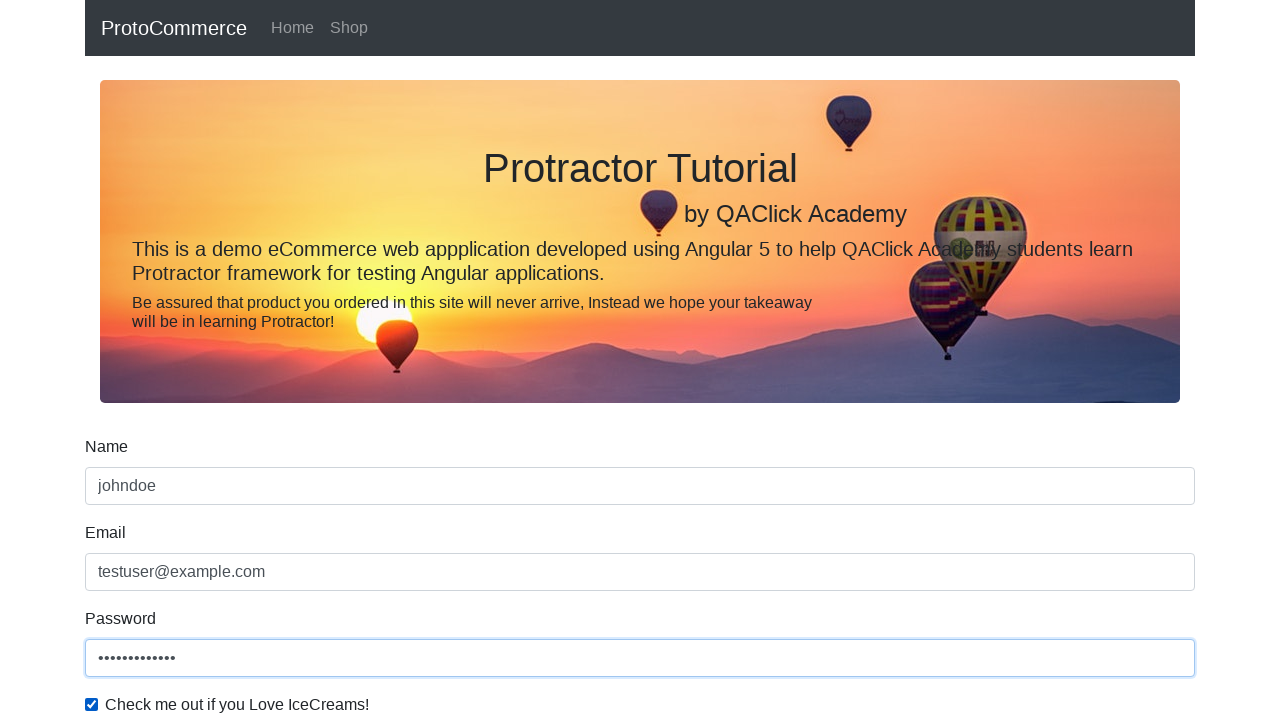

Selected 'Female' from dropdown on #exampleFormControlSelect1
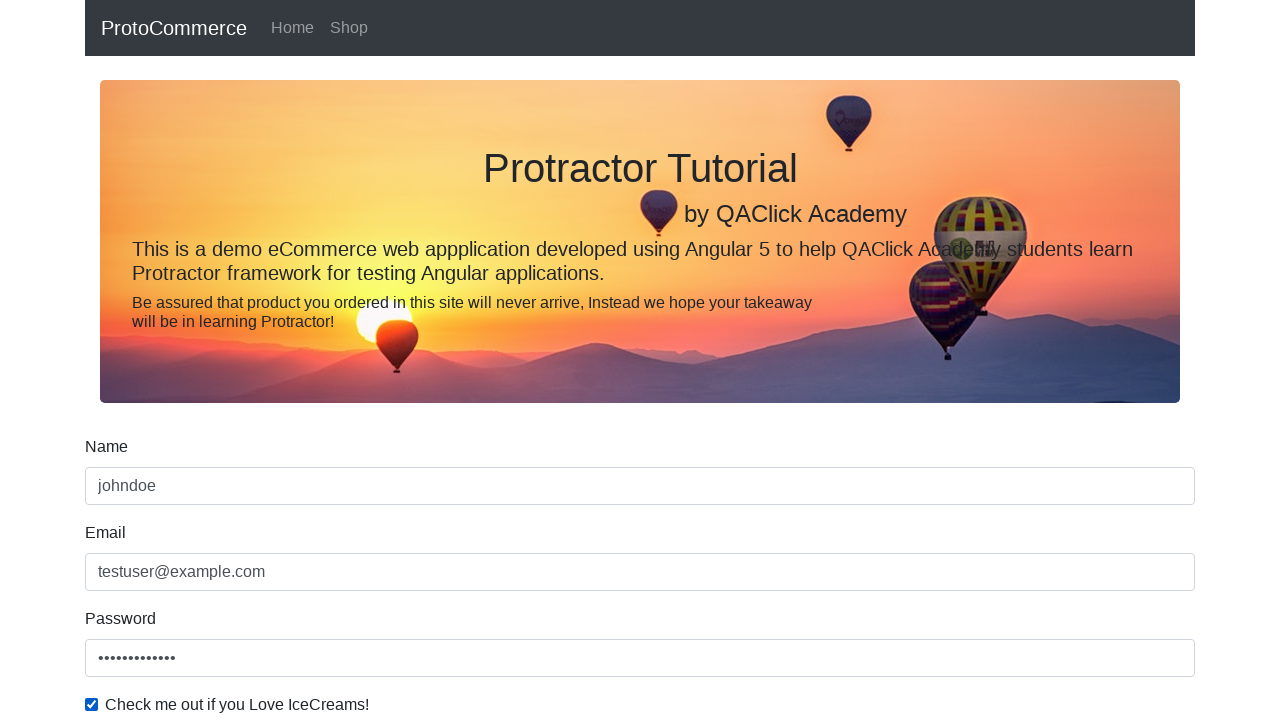

Waited 1 second before changing dropdown selection
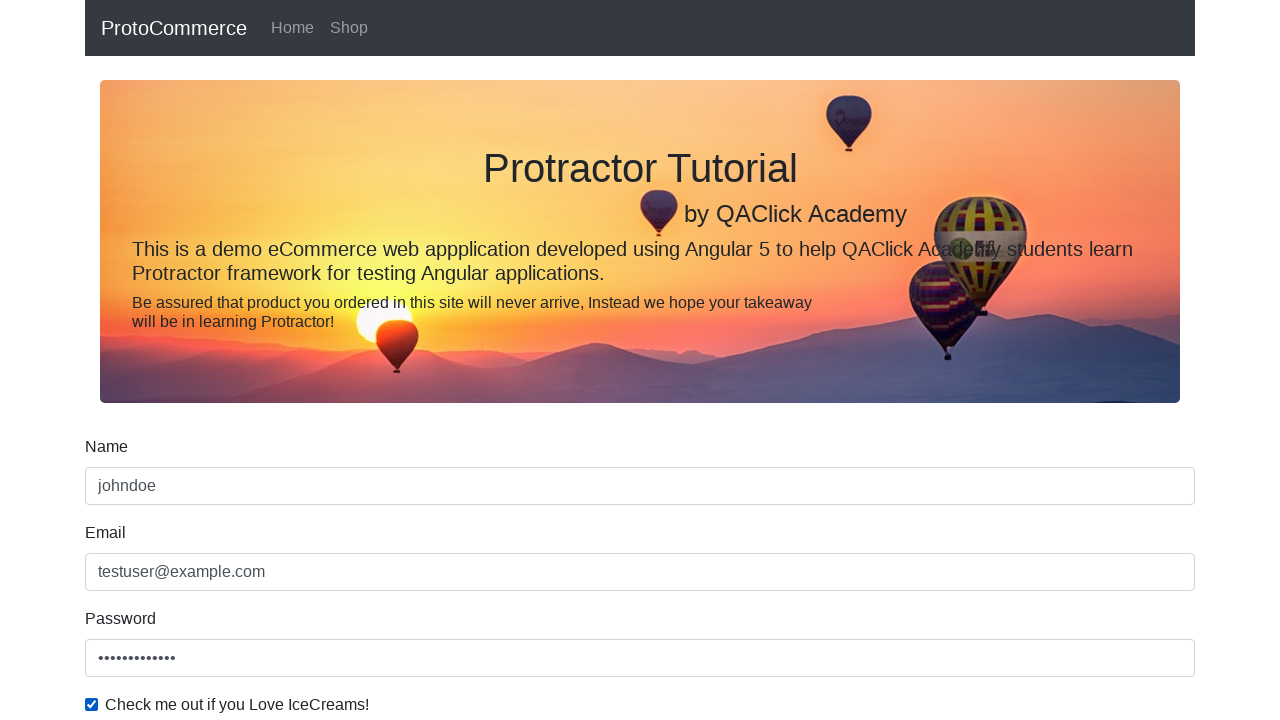

Selected option at index 0 (Male) from dropdown on #exampleFormControlSelect1
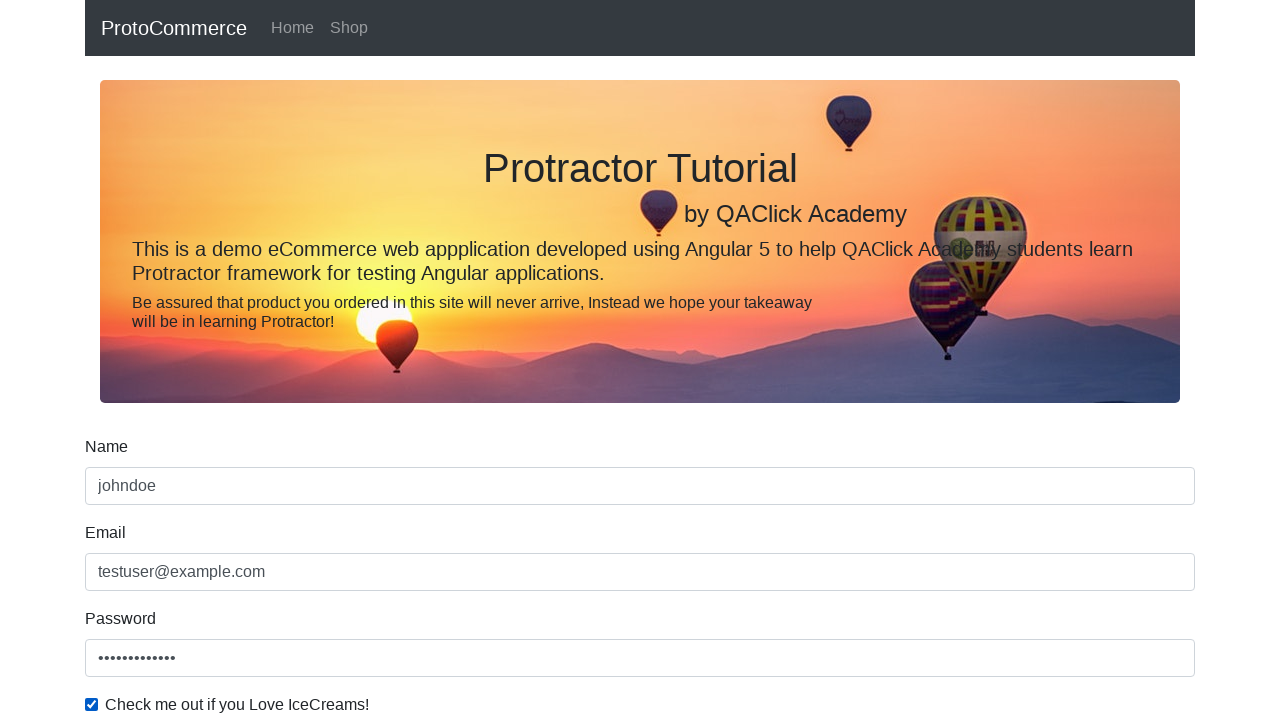

Scrolled to top of page
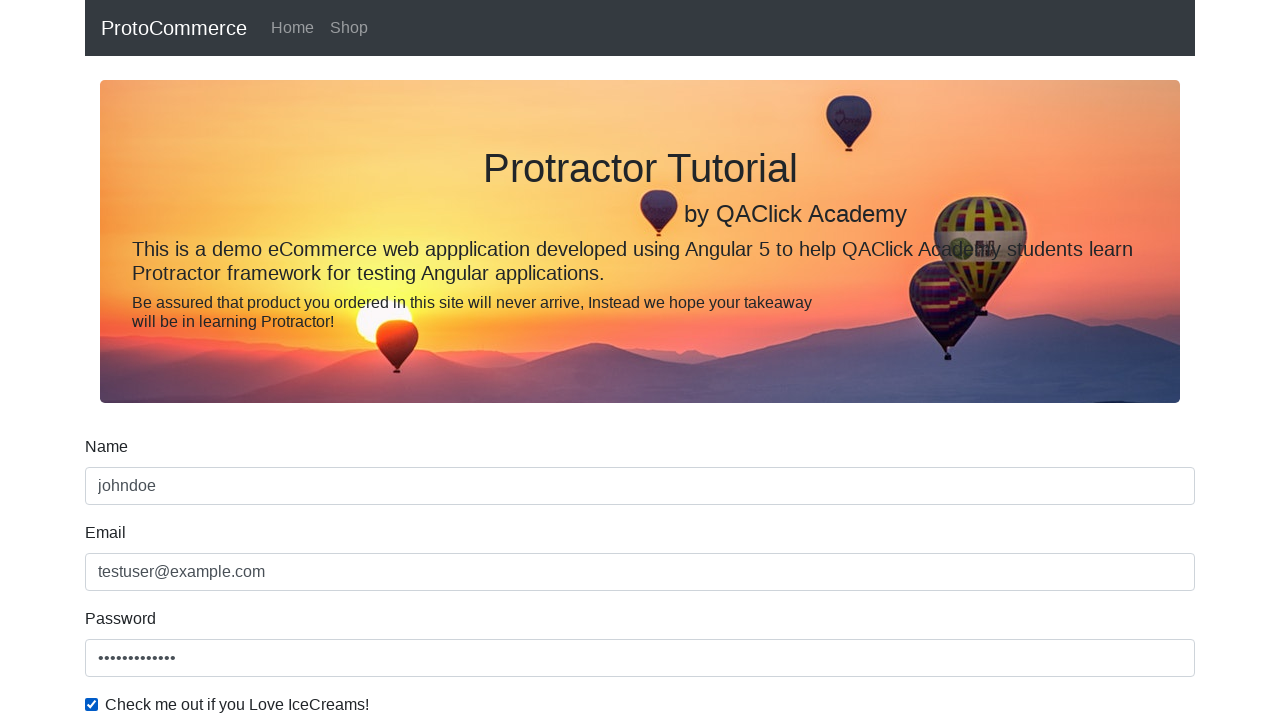

Selected 'Employed' radio button at (326, 360) on #inlineRadio2
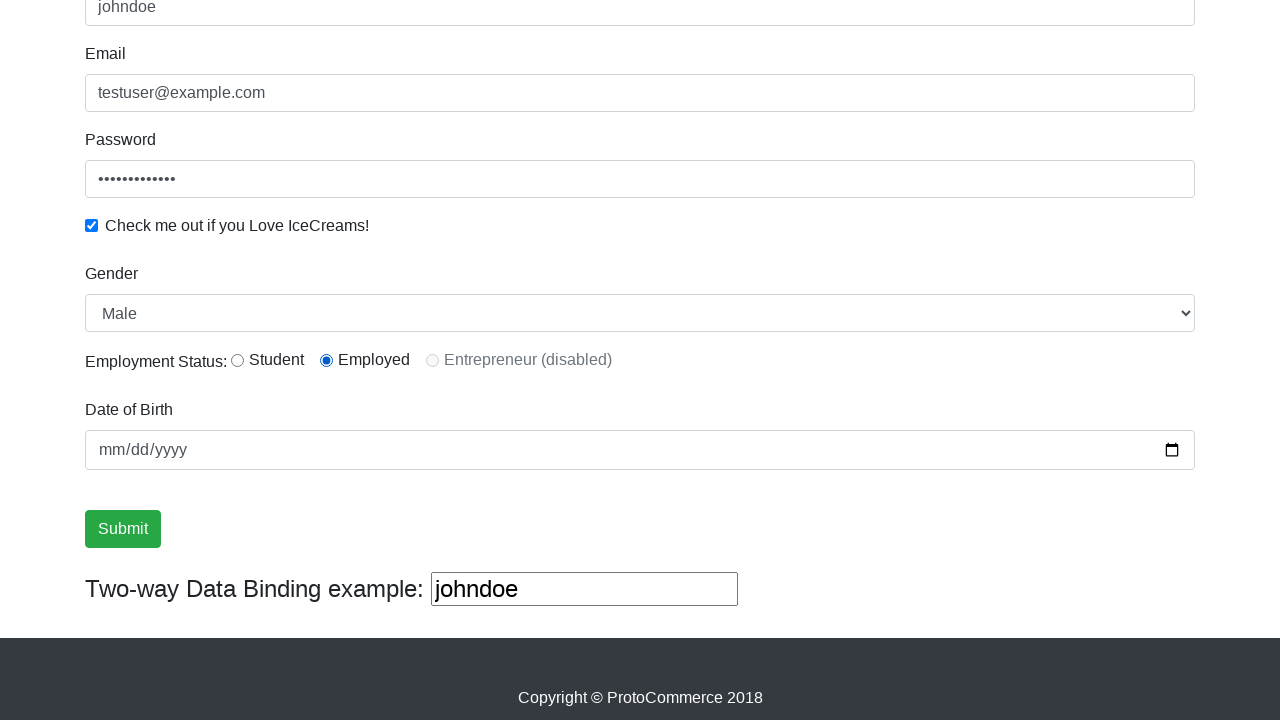

Clicked Submit button to submit the form at (123, 529) on input[value='Submit']
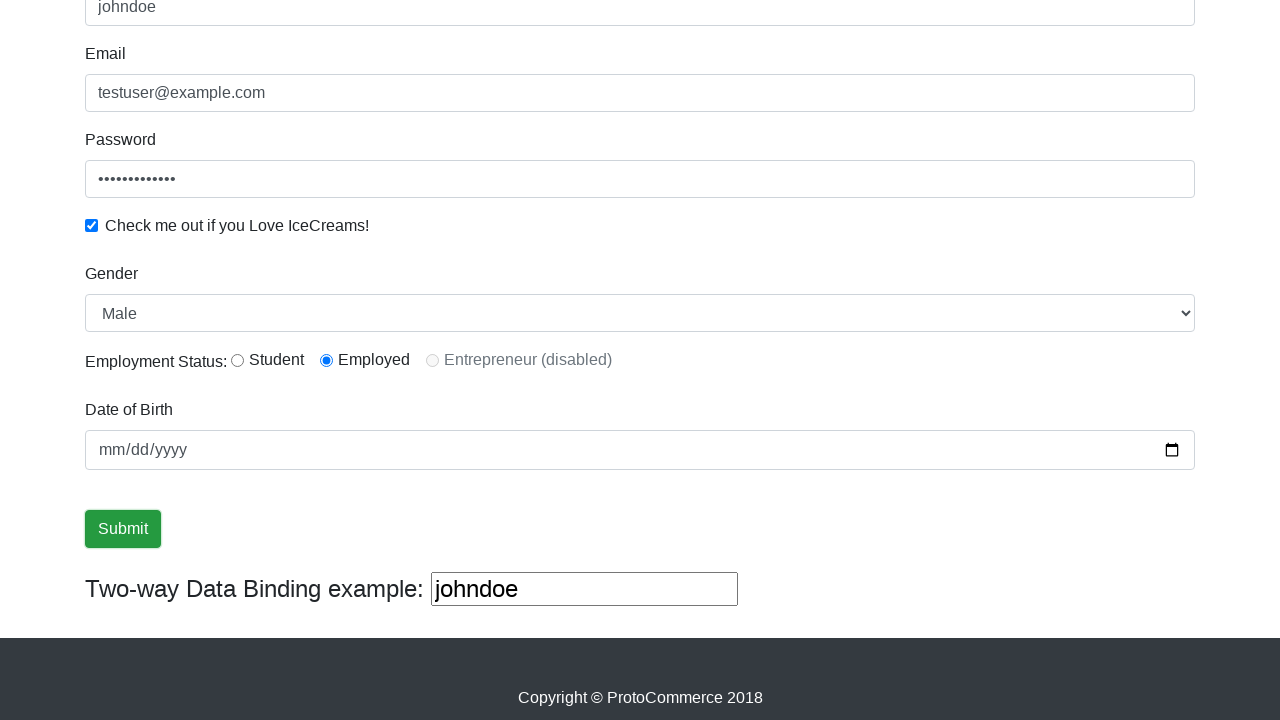

Retrieved success message text content
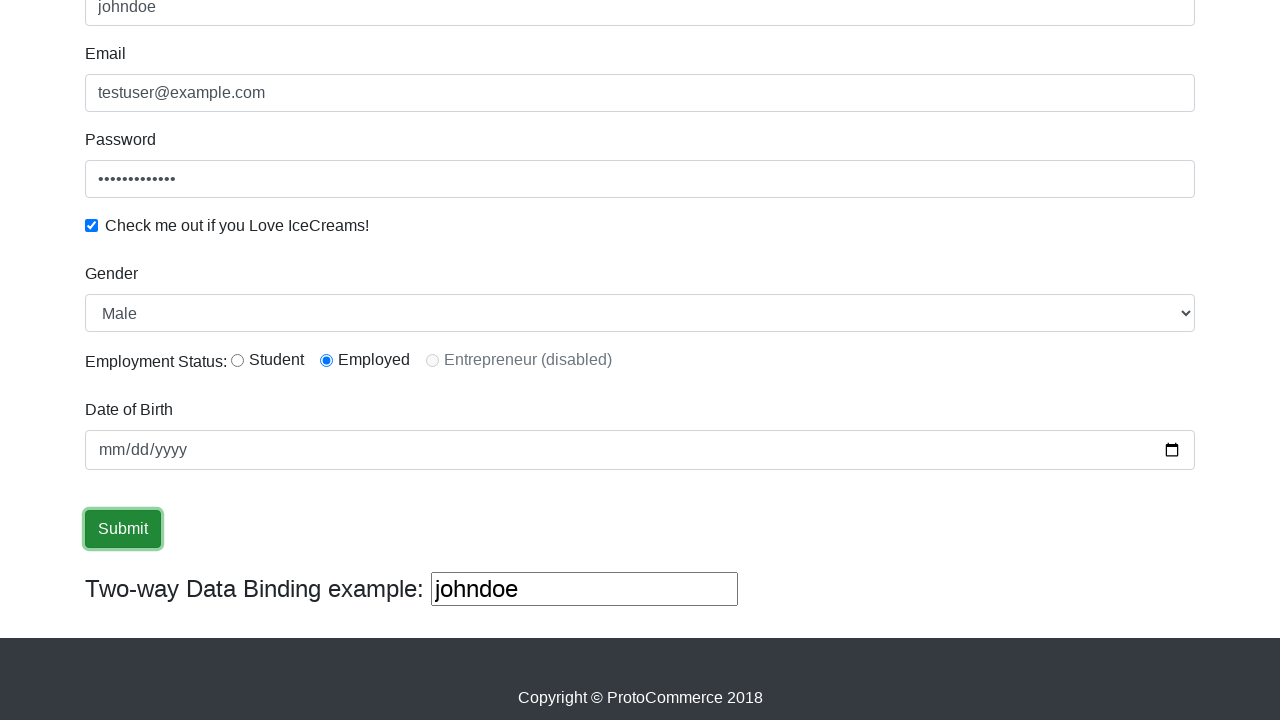

Verified 'Success' appears in success message
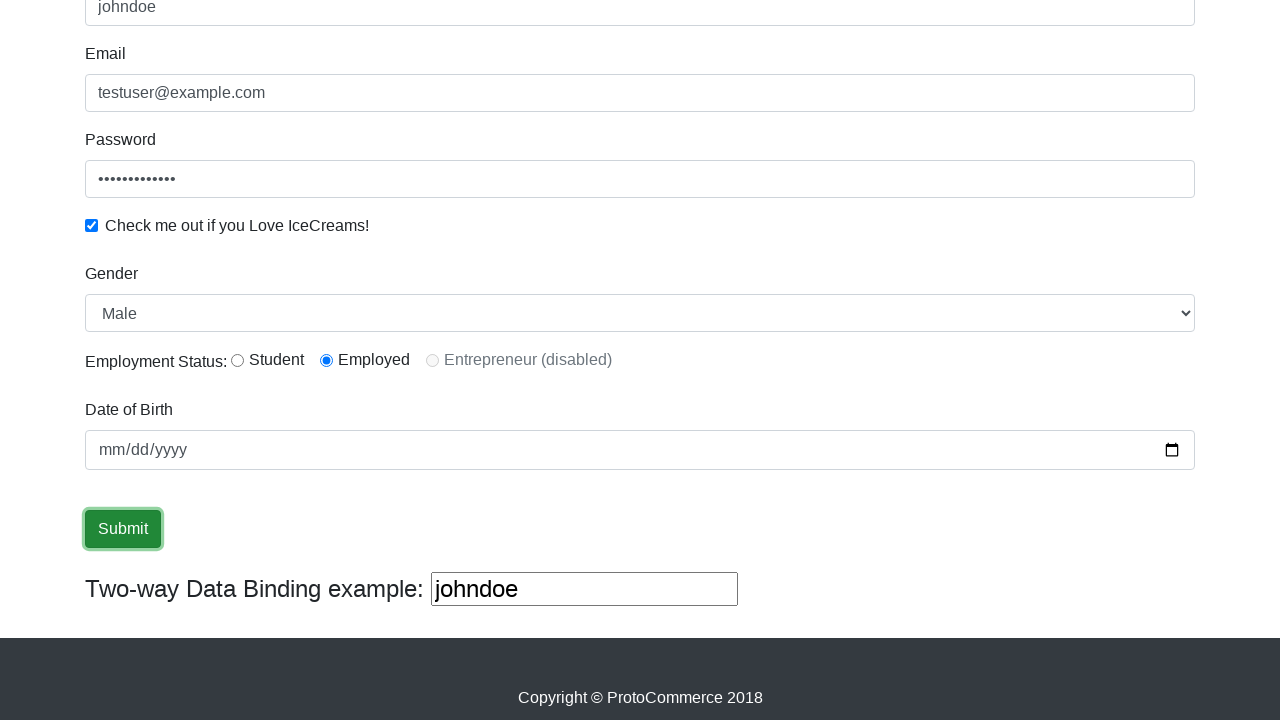

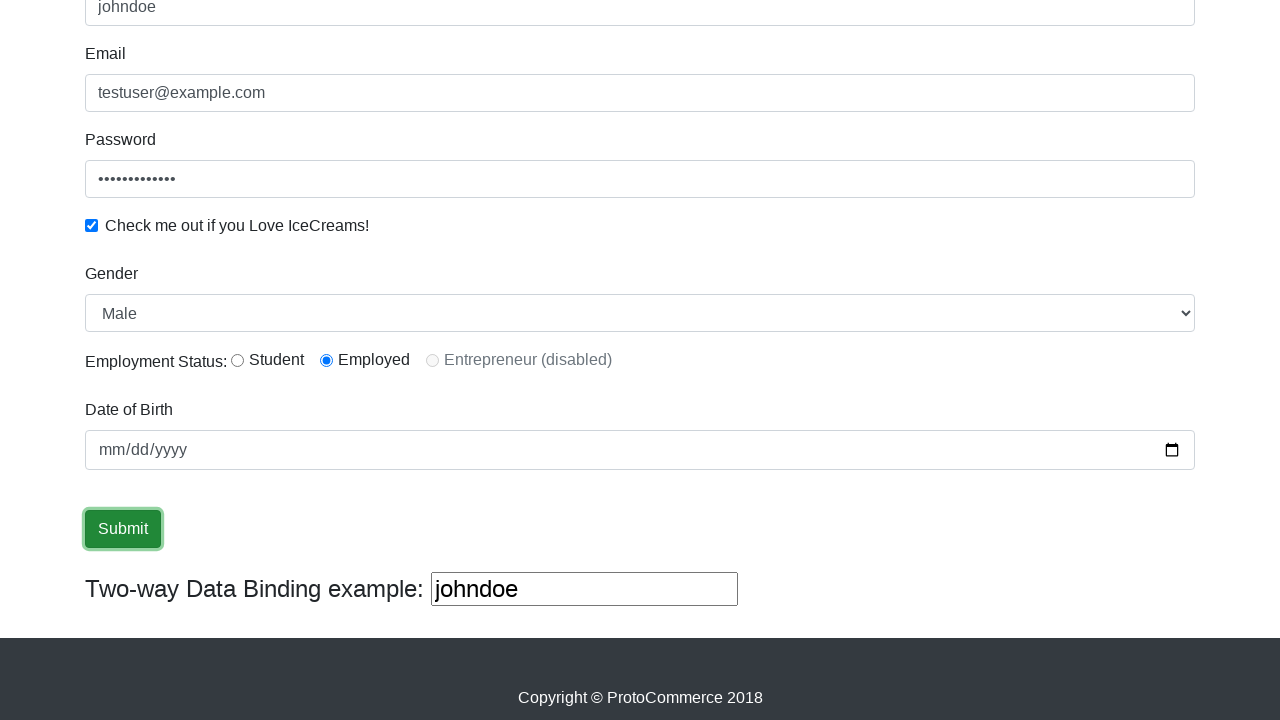